Tests e-commerce shopping flow by adding specific vegetables (Cucumber, Brocolli, Beetroot) to cart, proceeding to checkout, and applying a promo code to verify discount functionality.

Starting URL: https://rahulshettyacademy.com/seleniumPractise/

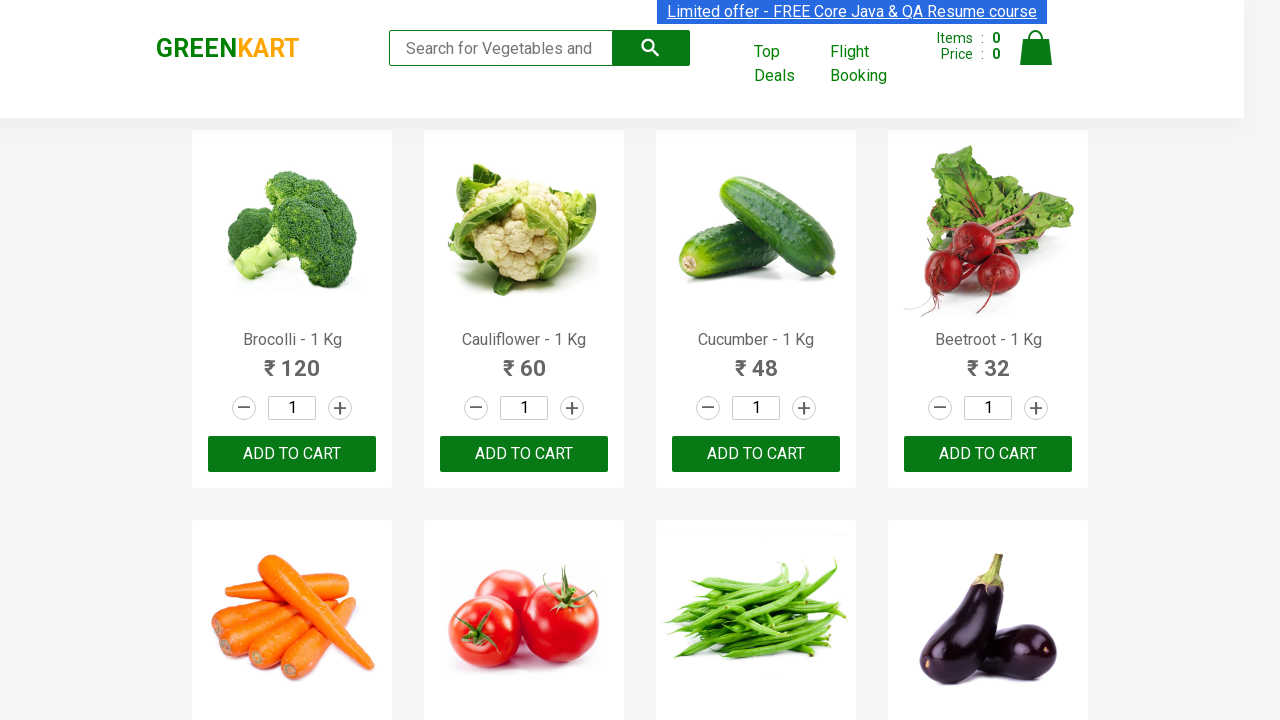

Products loaded - waiting for h4.product-name selector complete
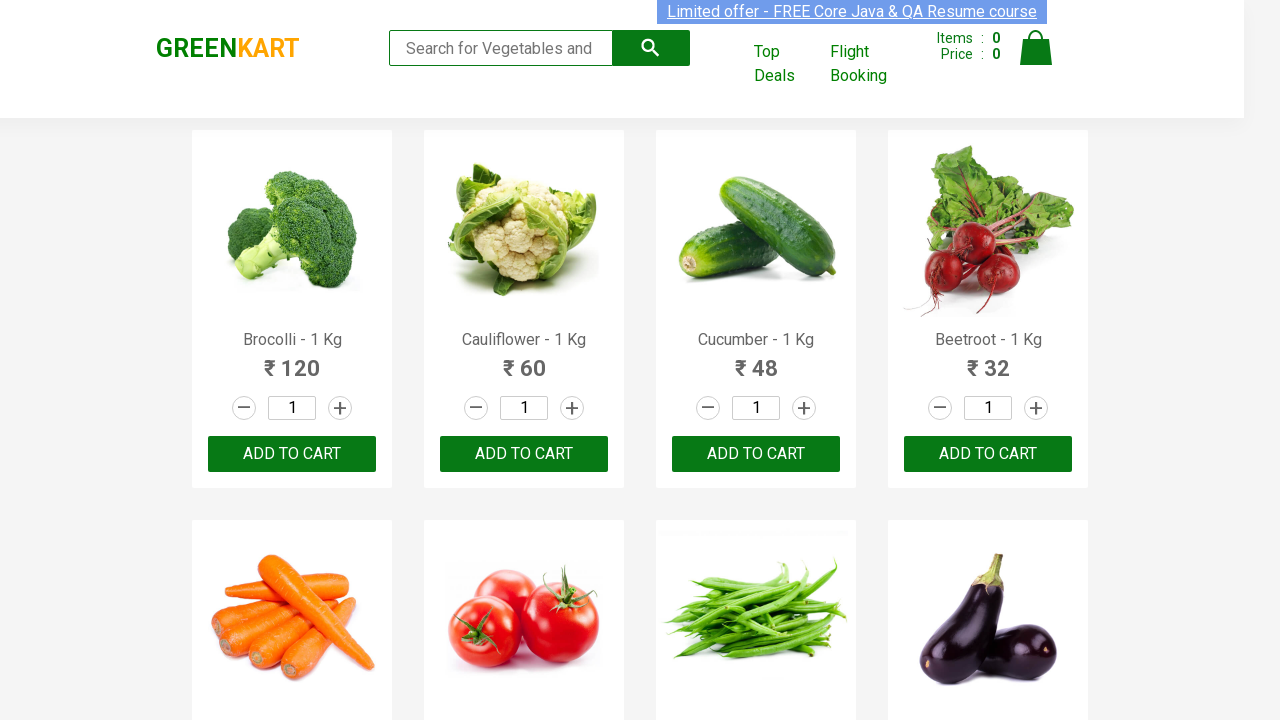

Retrieved all product elements from page
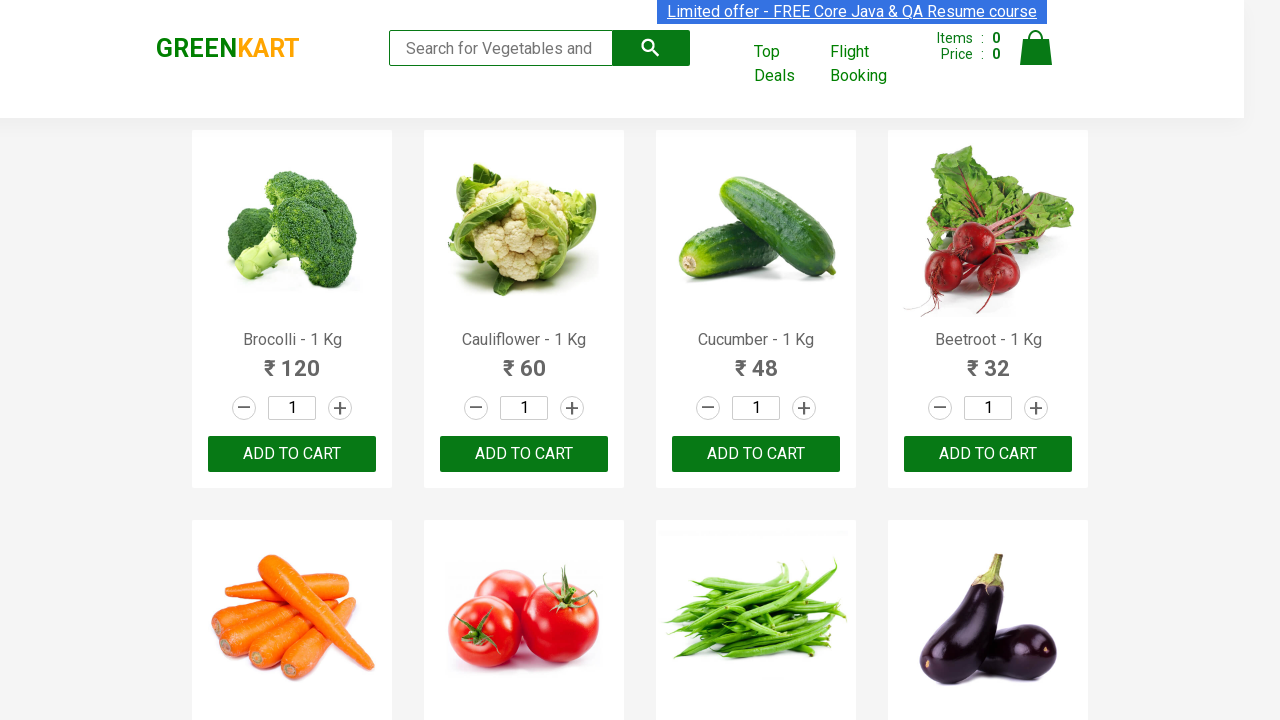

Added Brocolli to cart at (292, 454) on xpath=//div[@class='product-action']/button >> nth=0
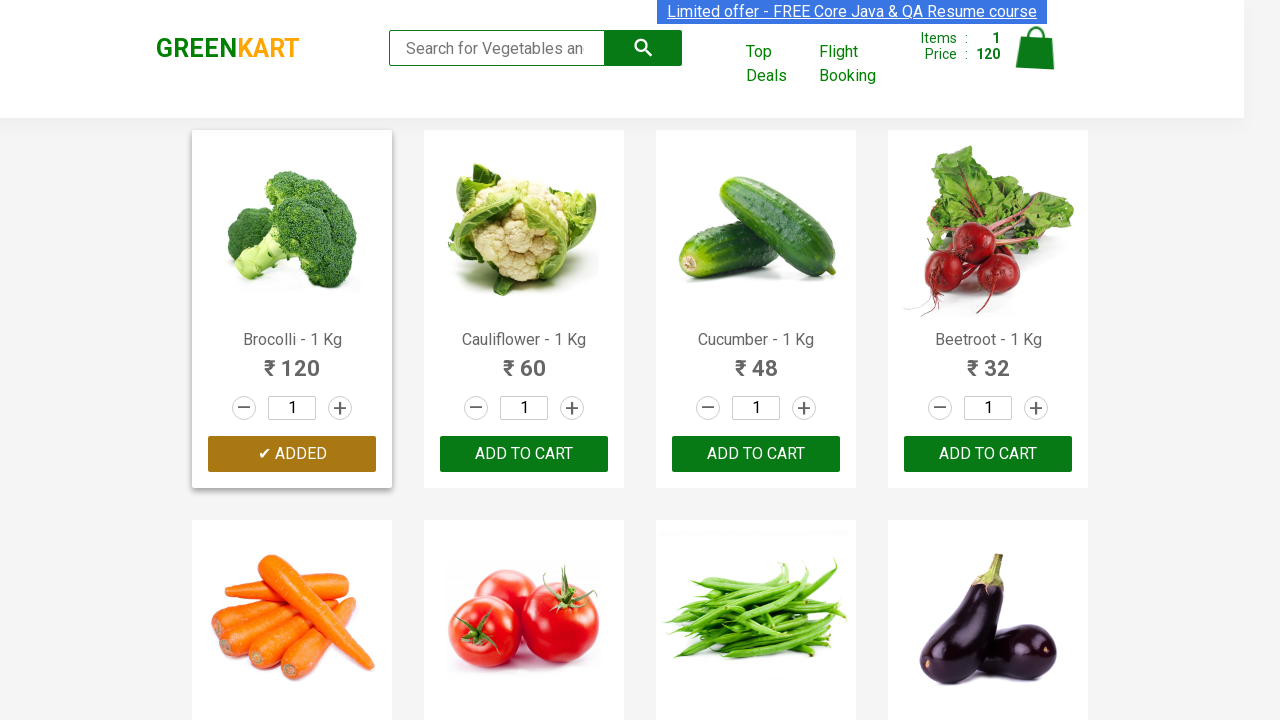

Added Cucumber to cart at (756, 454) on xpath=//div[@class='product-action']/button >> nth=2
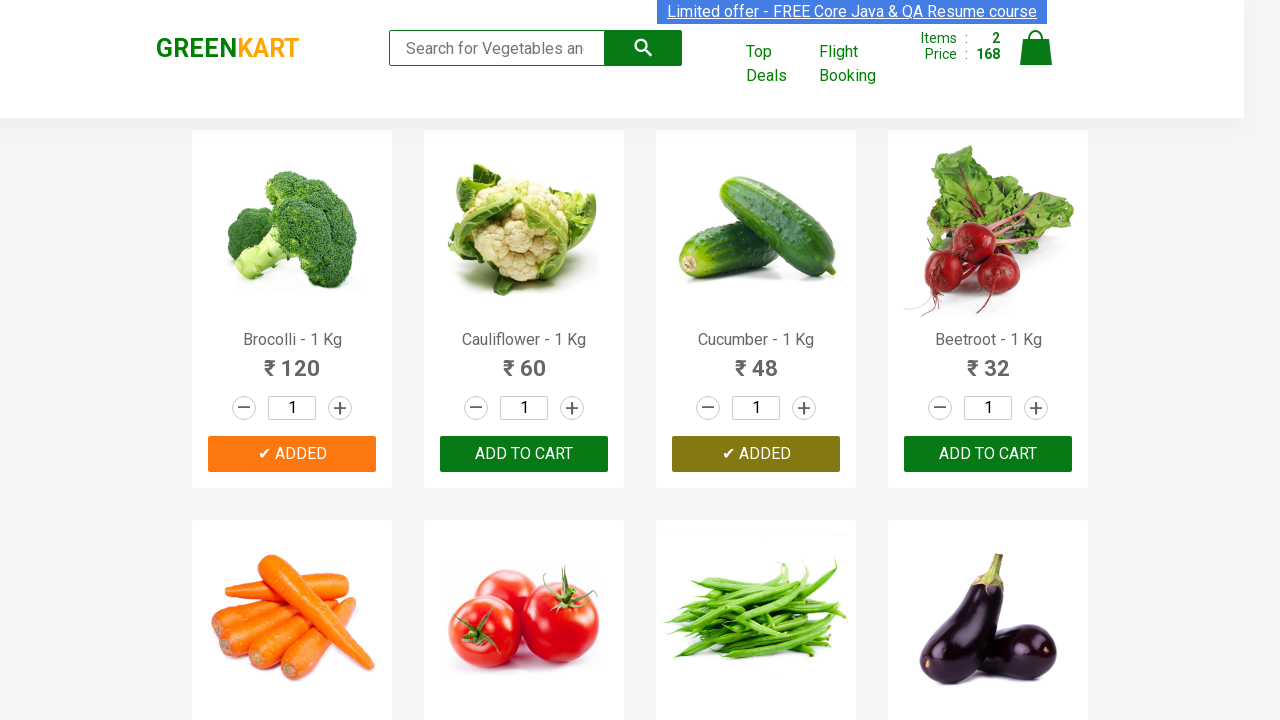

Added Beetroot to cart at (988, 454) on xpath=//div[@class='product-action']/button >> nth=3
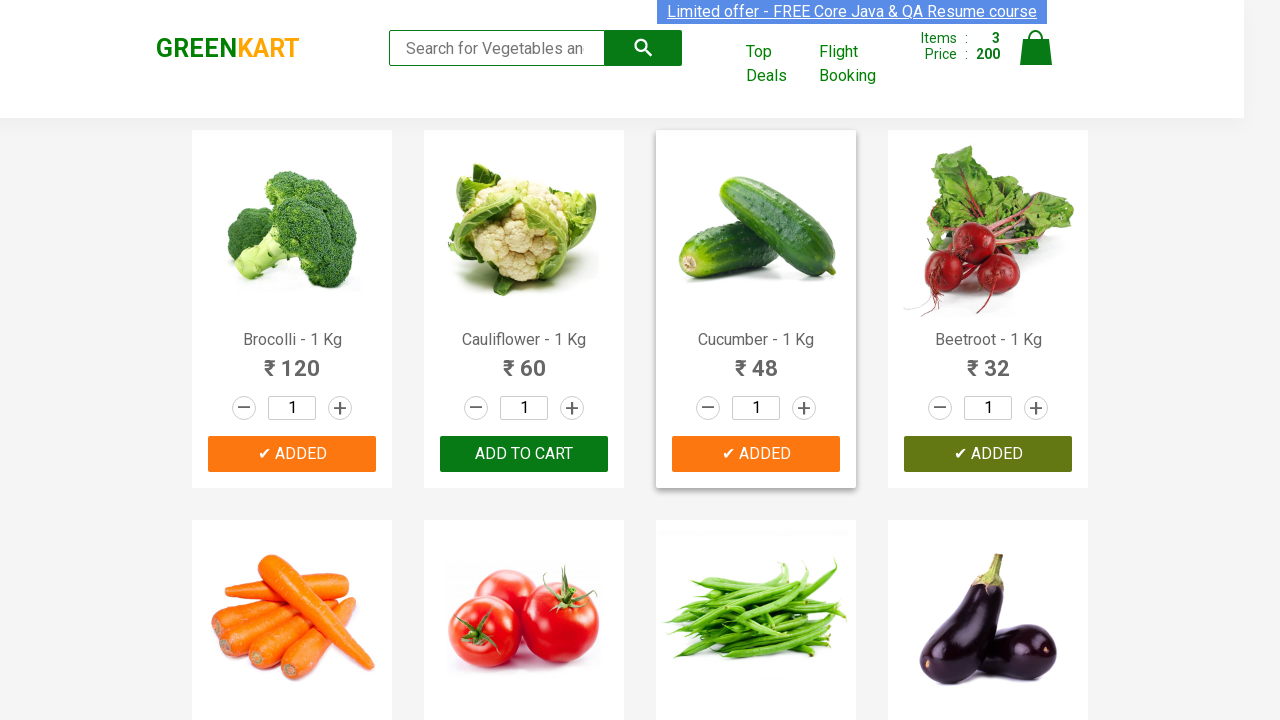

Clicked on cart icon to view shopping cart at (1036, 48) on img[alt='Cart']
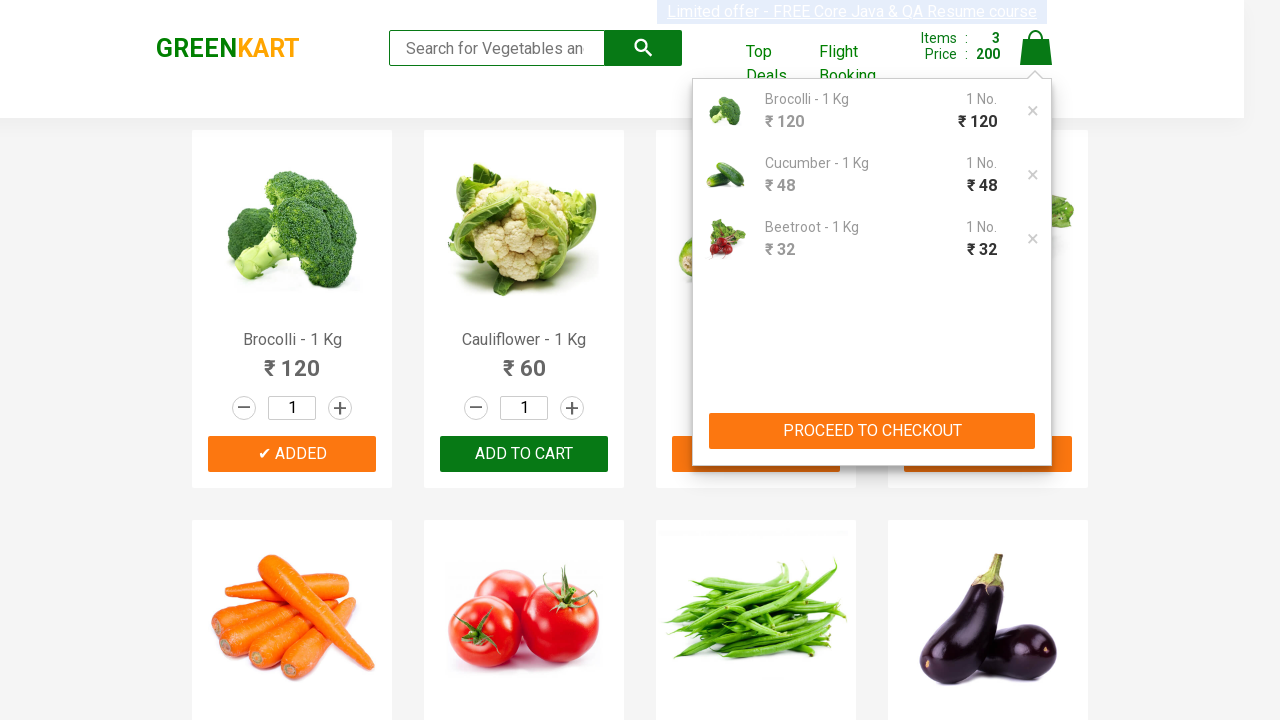

Clicked PROCEED TO CHECKOUT button at (872, 431) on xpath=//button[contains(text(),'PROCEED TO CHECKOUT')]
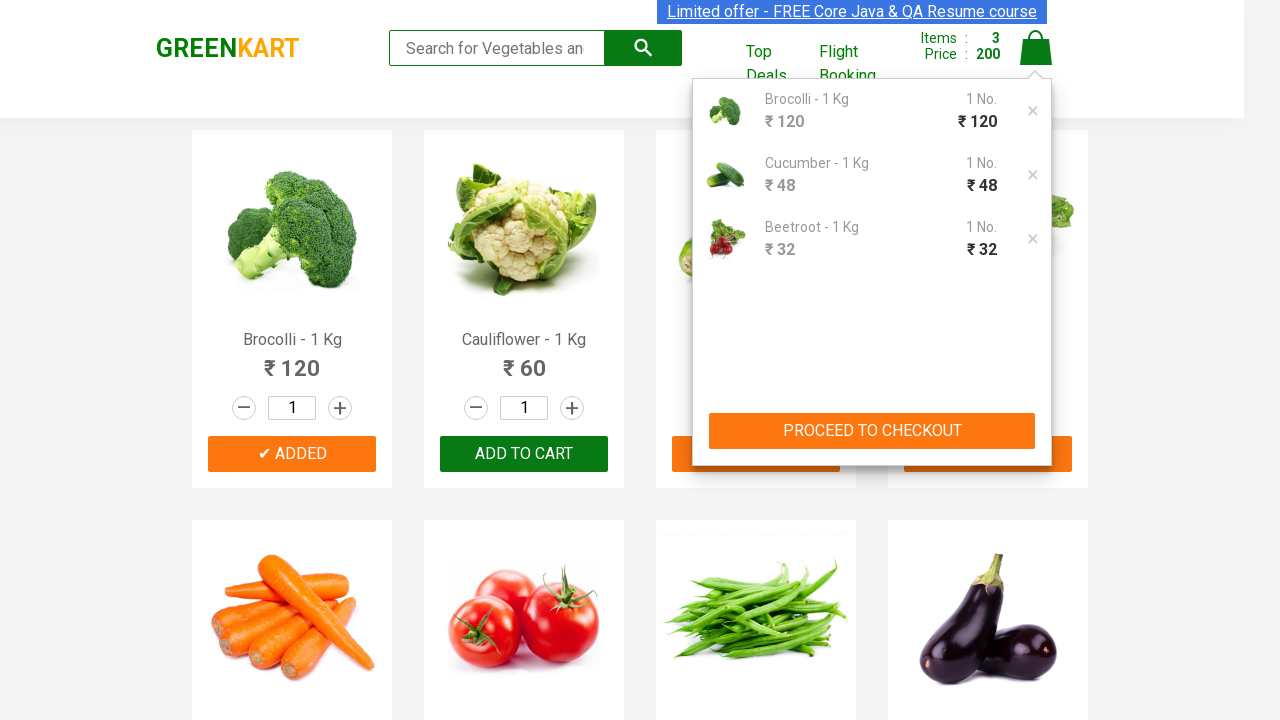

Promo code input field loaded on checkout page
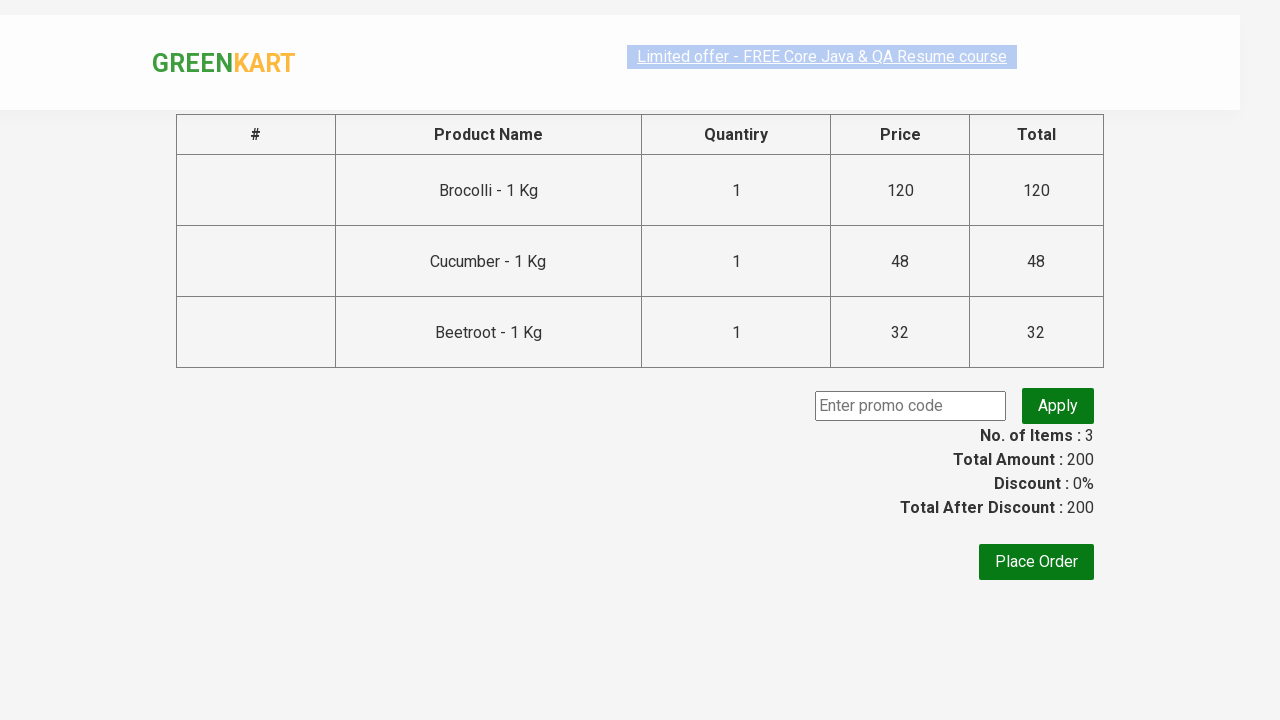

Entered promo code 'rahulshettyacademy' in promo code field on input.promoCode
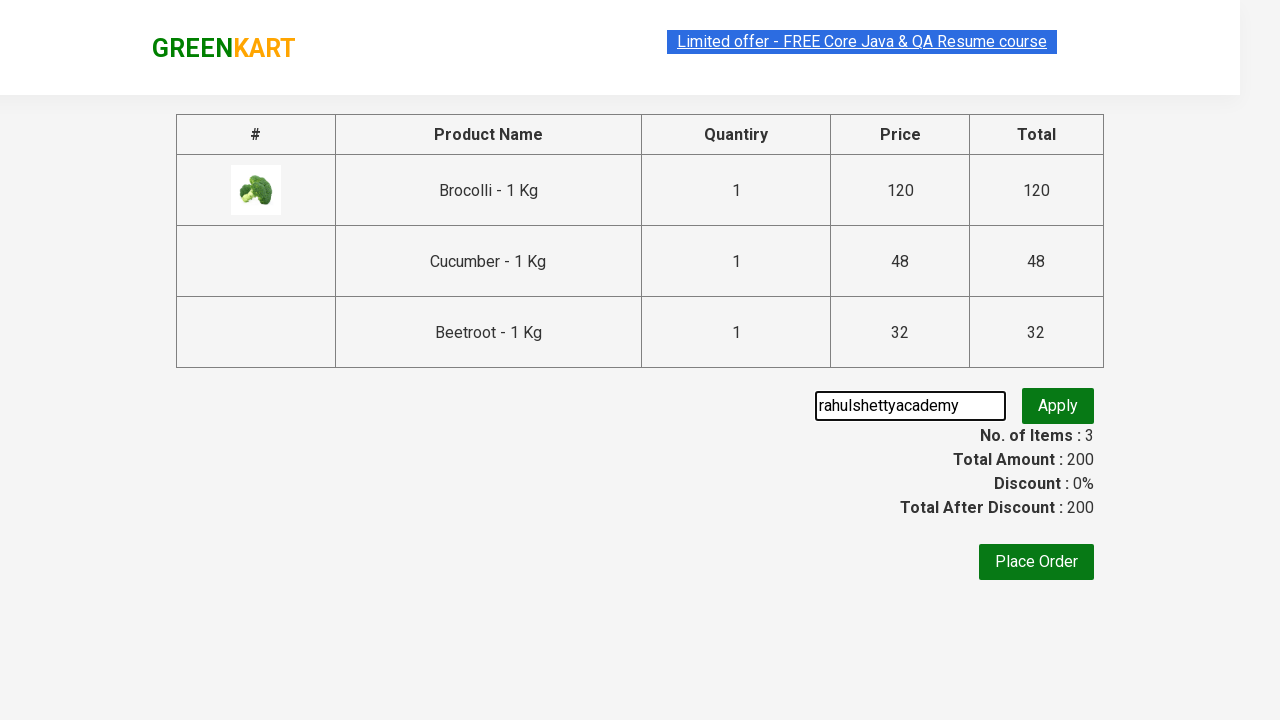

Clicked Apply button to apply promo code at (1058, 406) on xpath=//button[contains(text(),'Apply')]
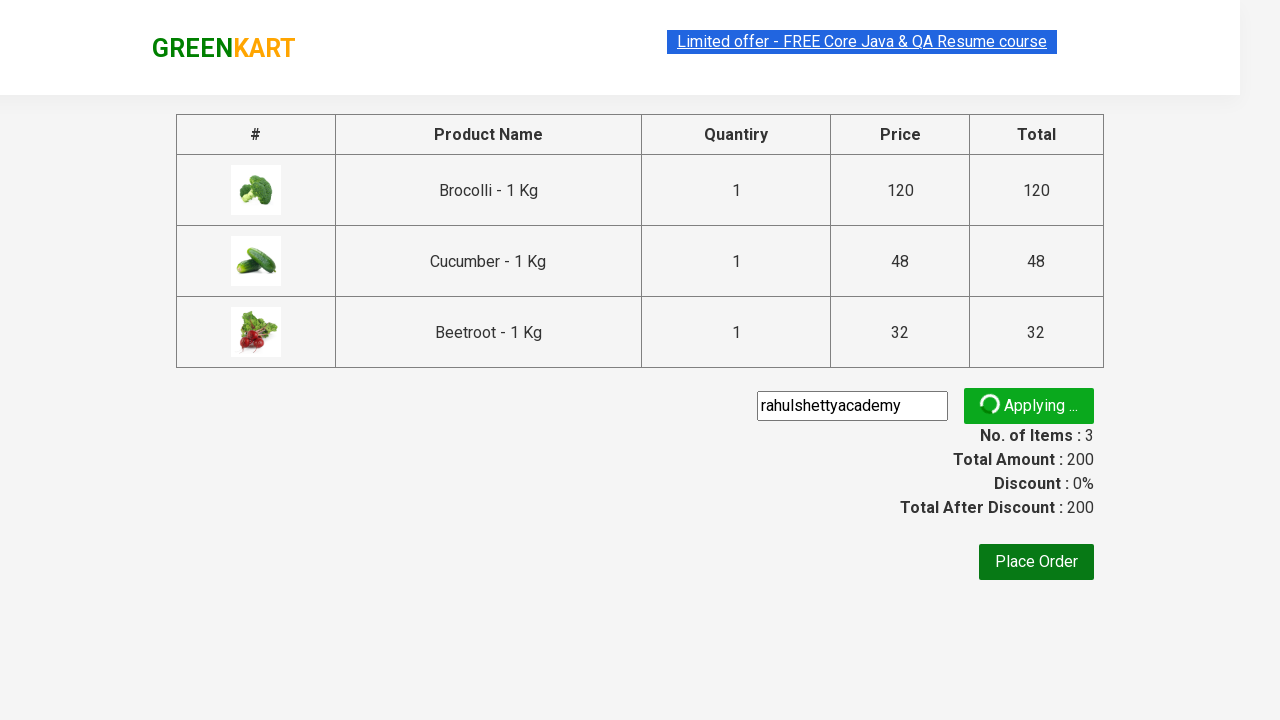

Promo code successfully applied - discount confirmed
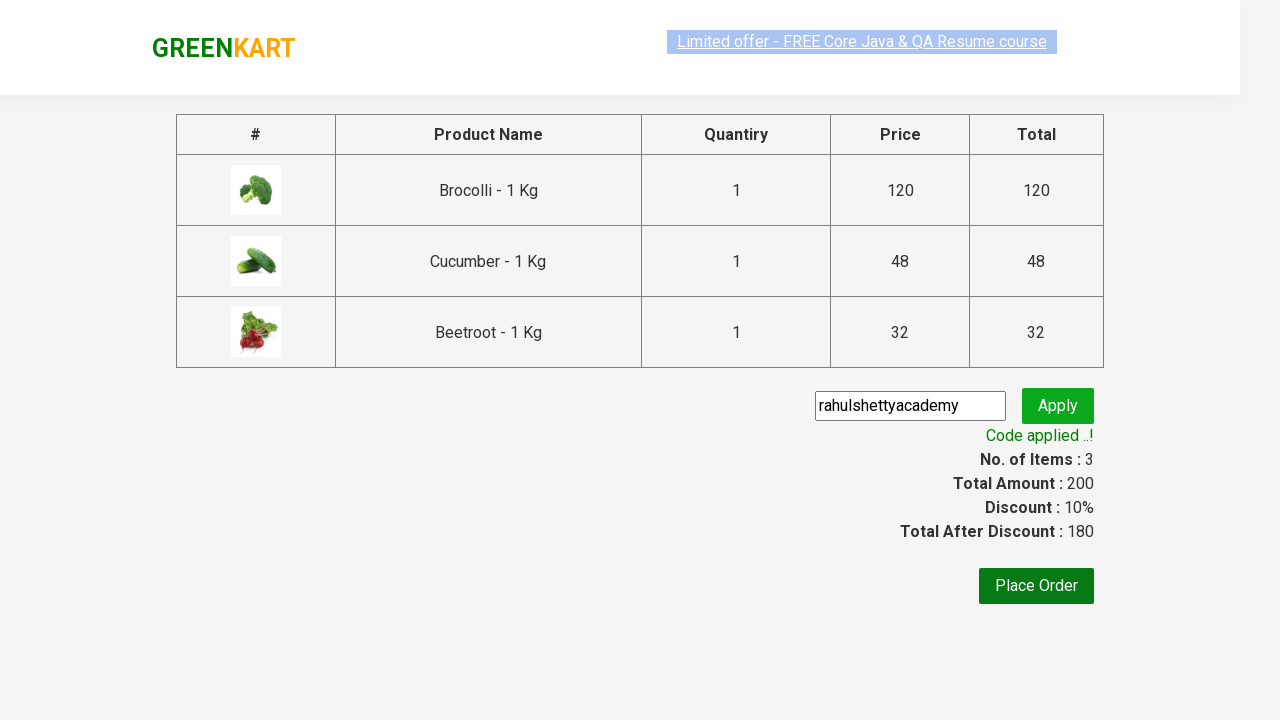

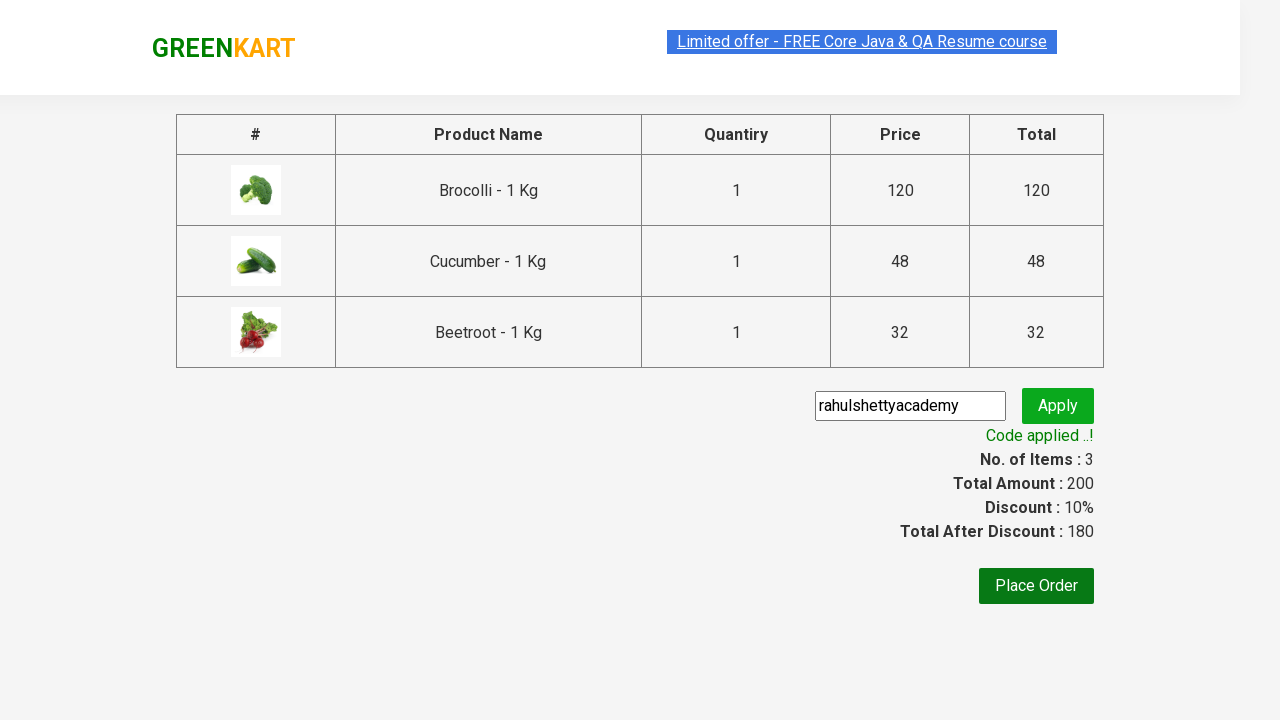